Tests currency exchange calculator functionality by selecting exchange type, entering amount, selecting currency, and verifying the calculated total against the exchange rate table

Starting URL: https://ing.ro/persoane-fizice/curs-valutar

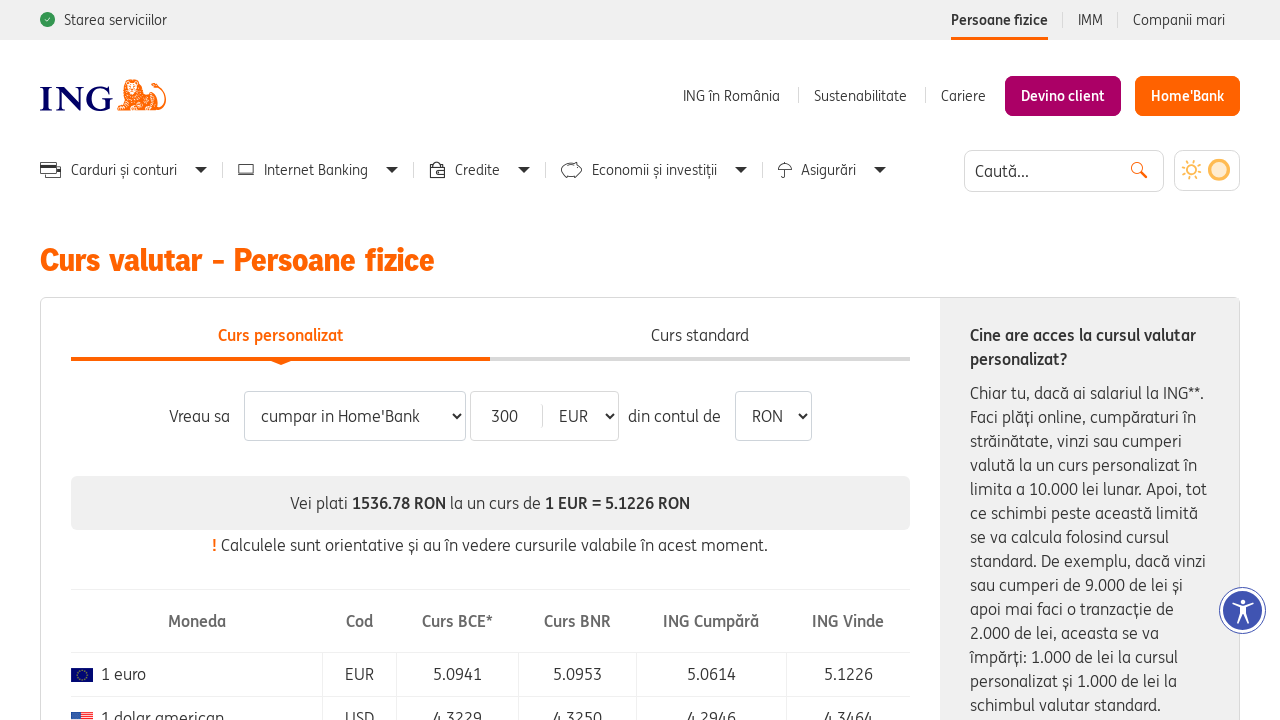

Selected exchange type 'buy currency' from dropdown on #exchange-type
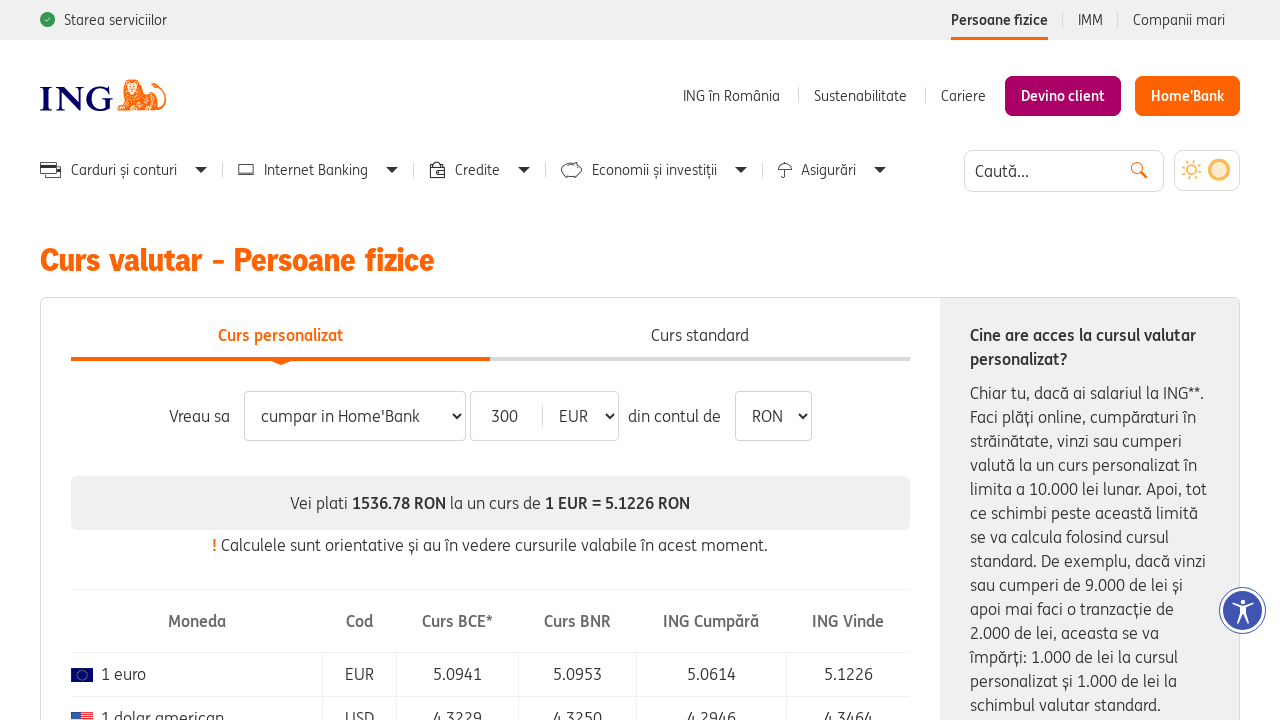

Cleared the amount input field on input[type='number']
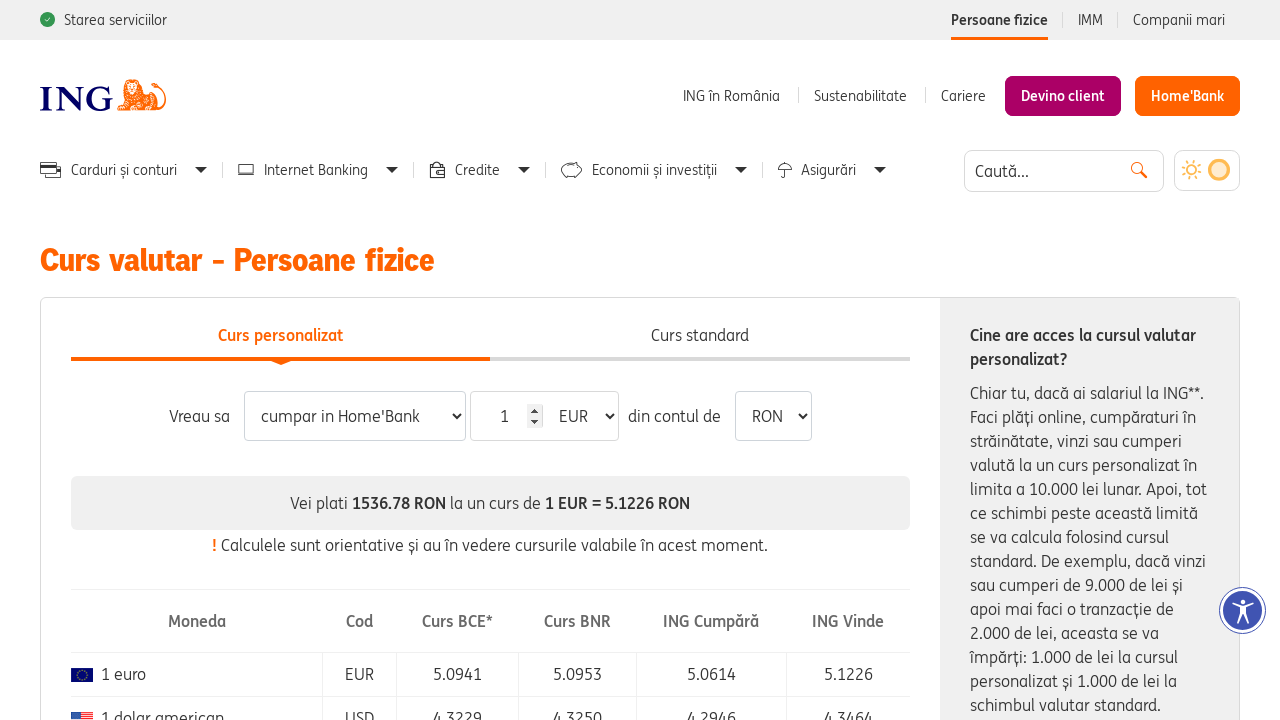

Entered amount '30' in the input field on input[type='number']
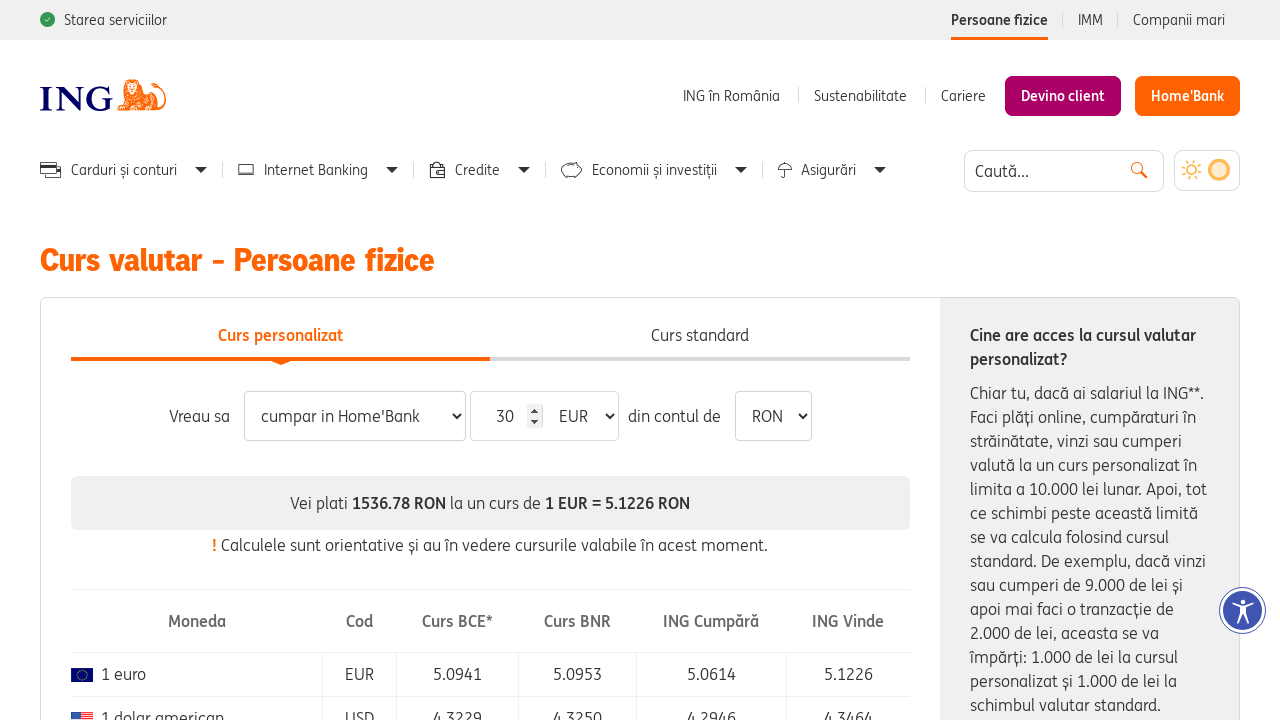

Waited 3 seconds for the form to update
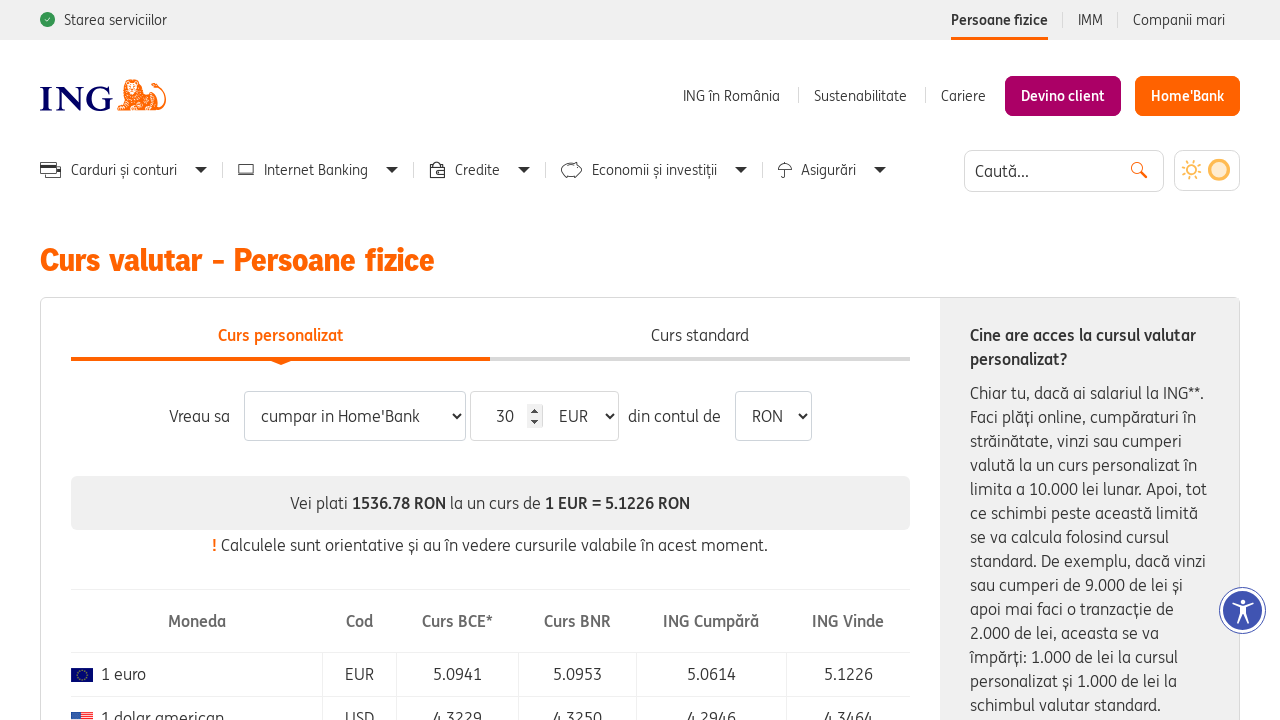

Selected 'USD' currency from dropdown on #exchange-visa-trans
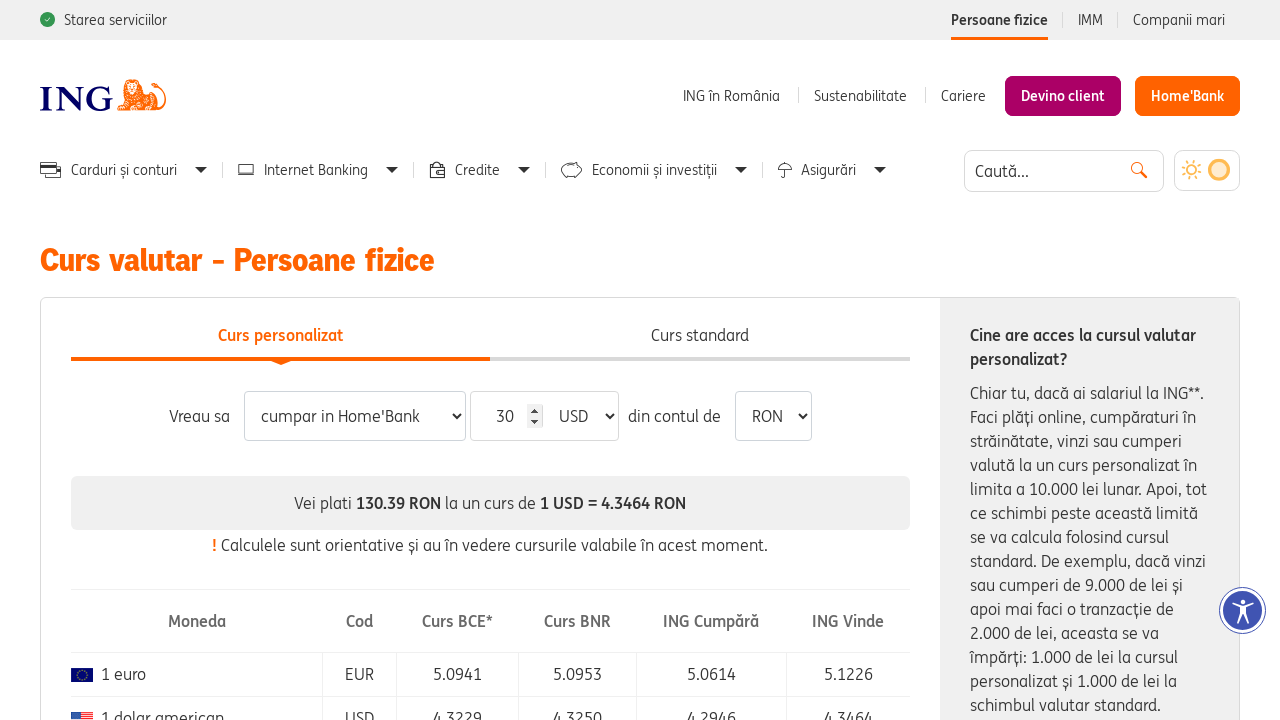

Retrieved calculated total: 130.39
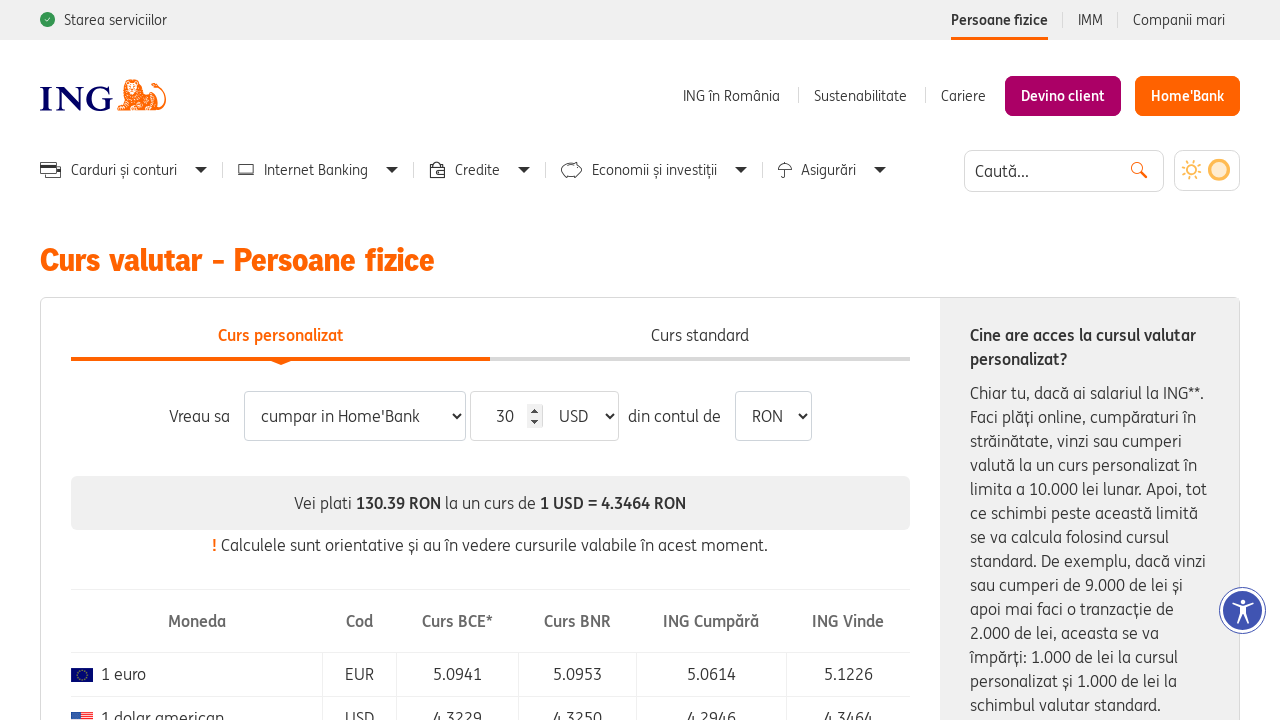

Retrieved exchange rate from table: 

                        4.3464

                    
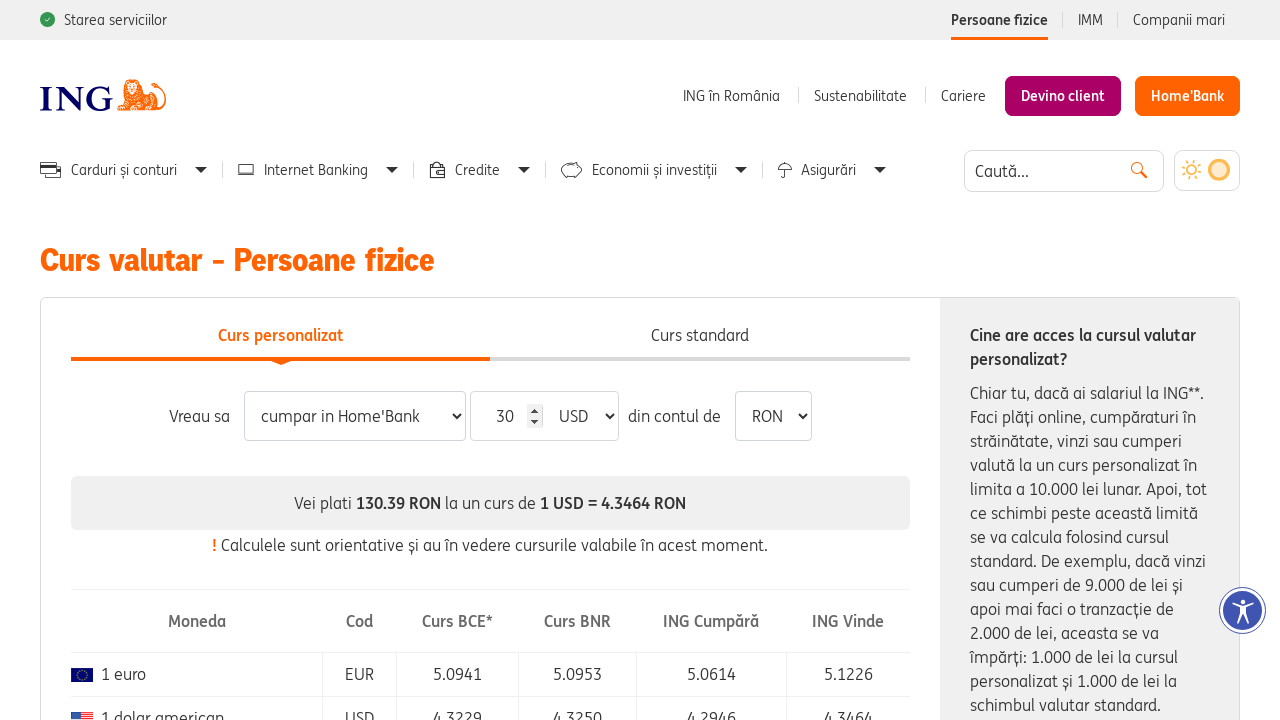

Verified that calculated total element is visible
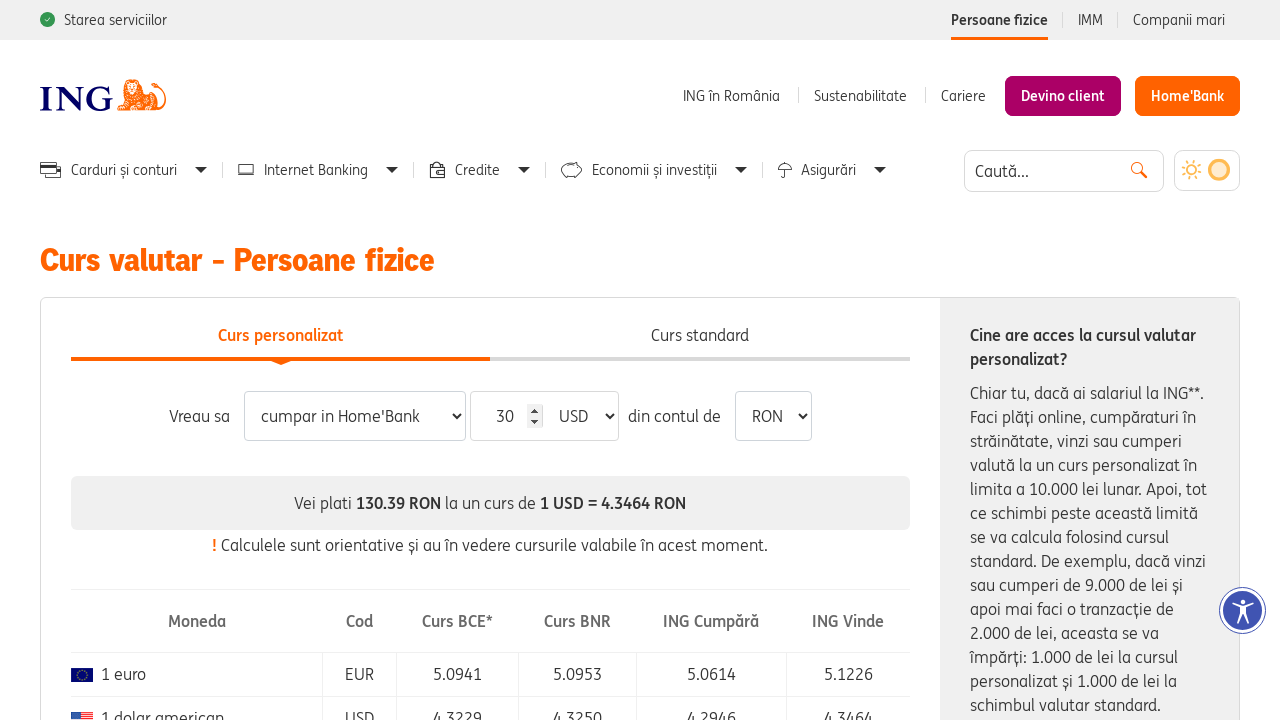

Verified that exchange rate table is visible
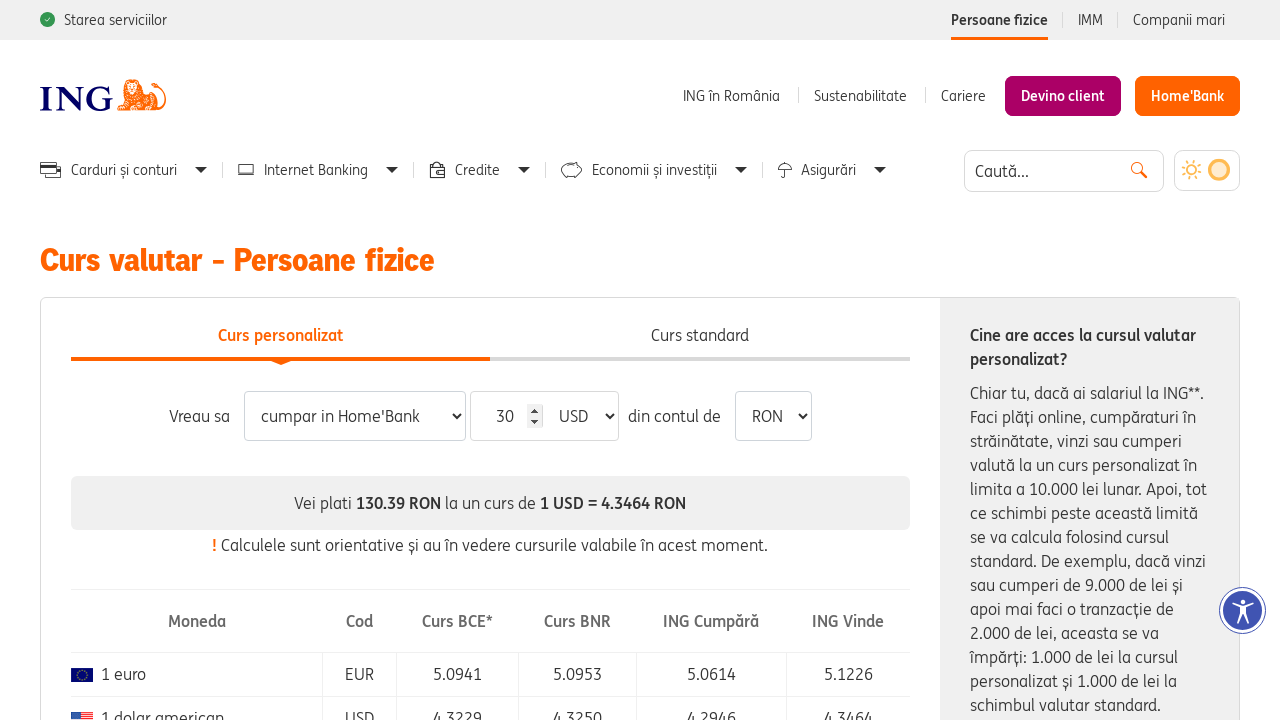

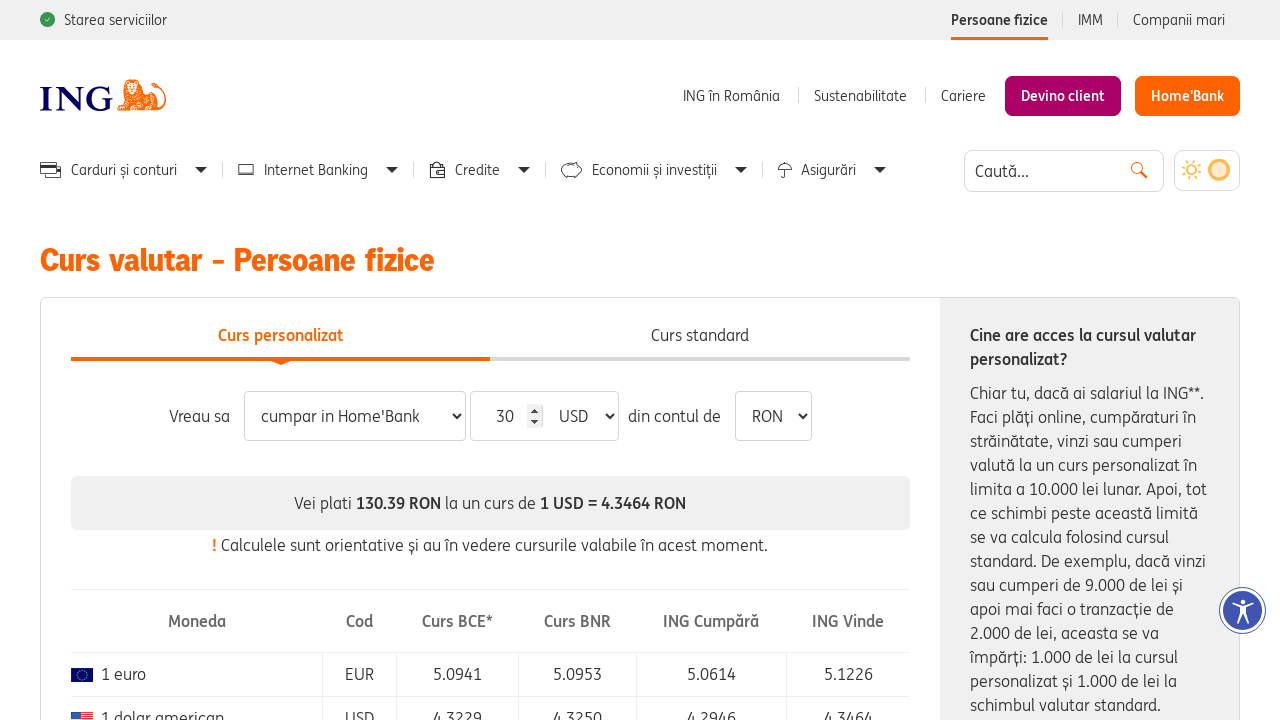